Tests JavaScript scroll functionality by scrolling down 50% of the page then back to top

Starting URL: https://the-internet.herokuapp.com/floating_menu

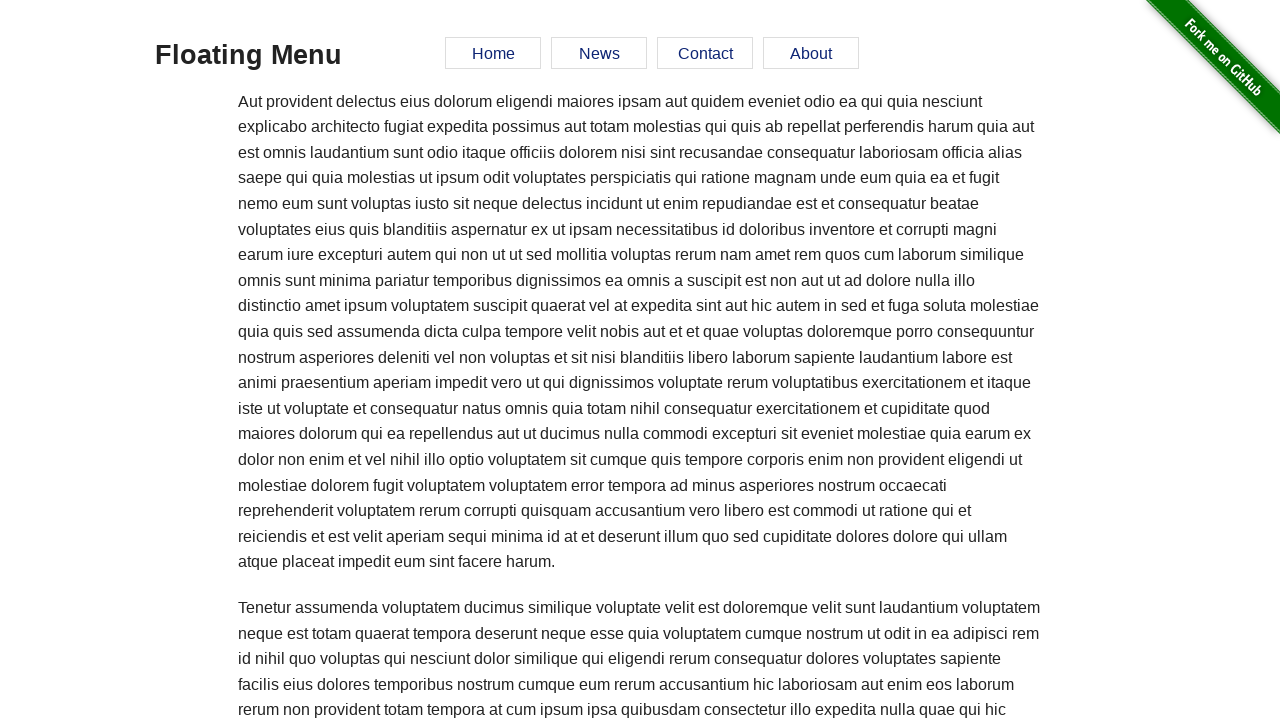

Scrolled down 50% of page height using JavaScript
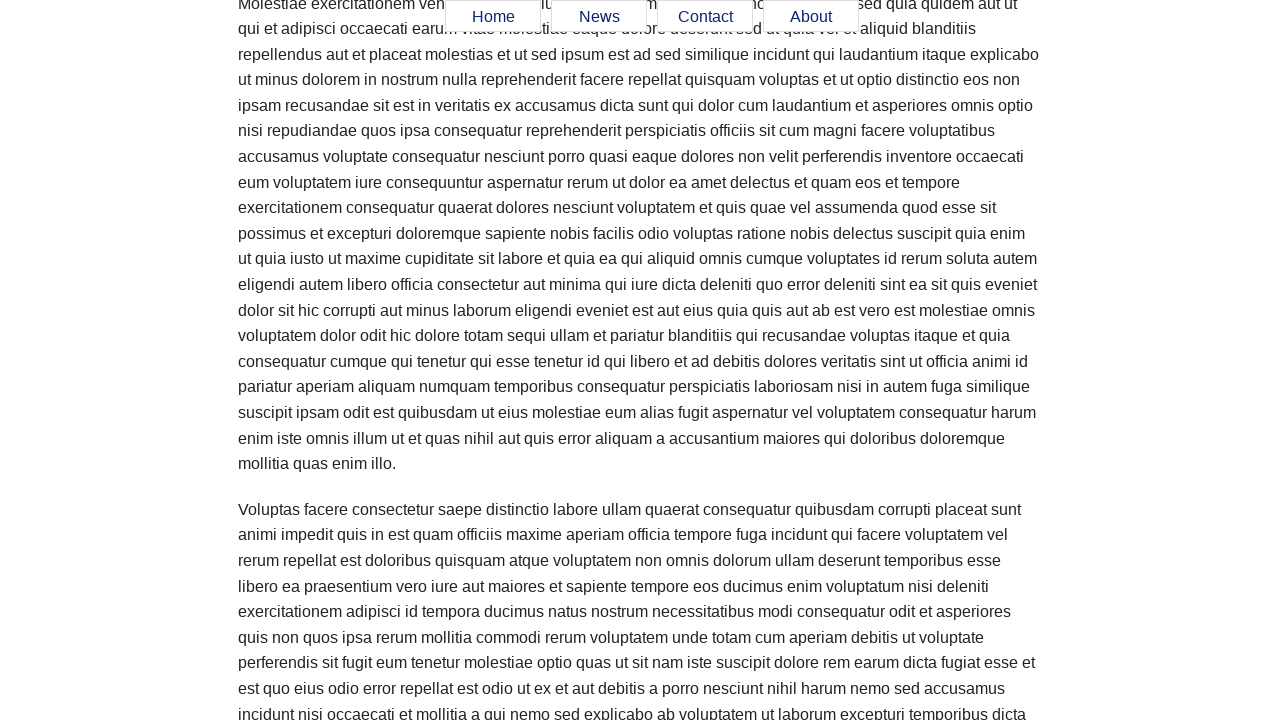

Scrolled back to top of page using JavaScript
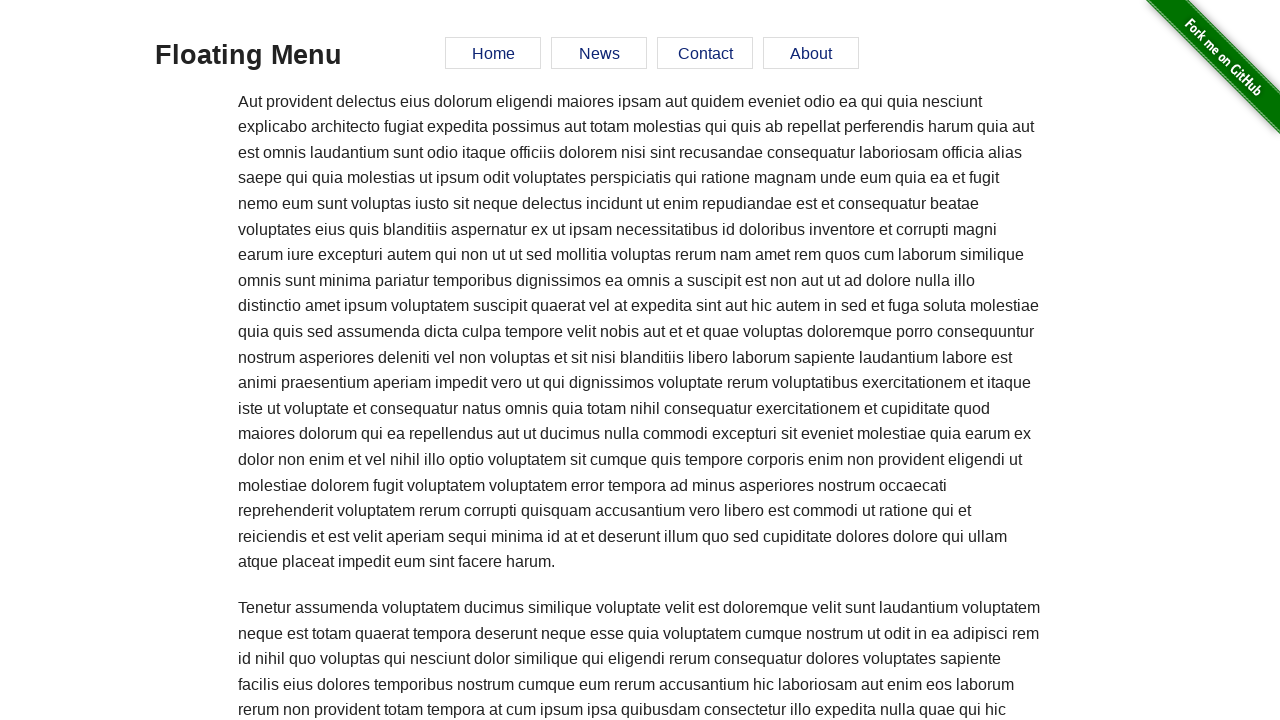

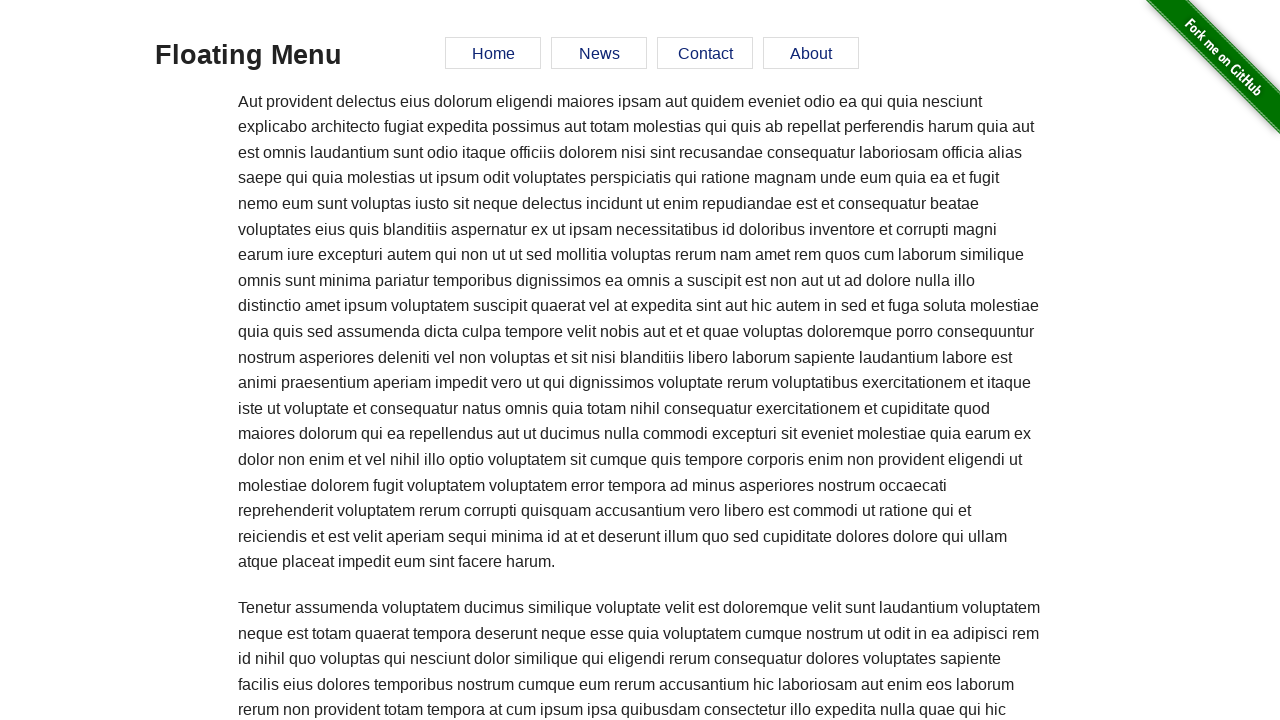